Fills out a OneTrust privacy portal form with personal information including name, email, phone, address, and selects a privacy request type, then submits the form.

Starting URL: https://privacyportaluat.onetrust.com/webform/b99e91a7-a15e-402d-913d-a09fe56fcd54/c31c1bfa-b0a7-4a7a-9fc0-22c44fa094d0

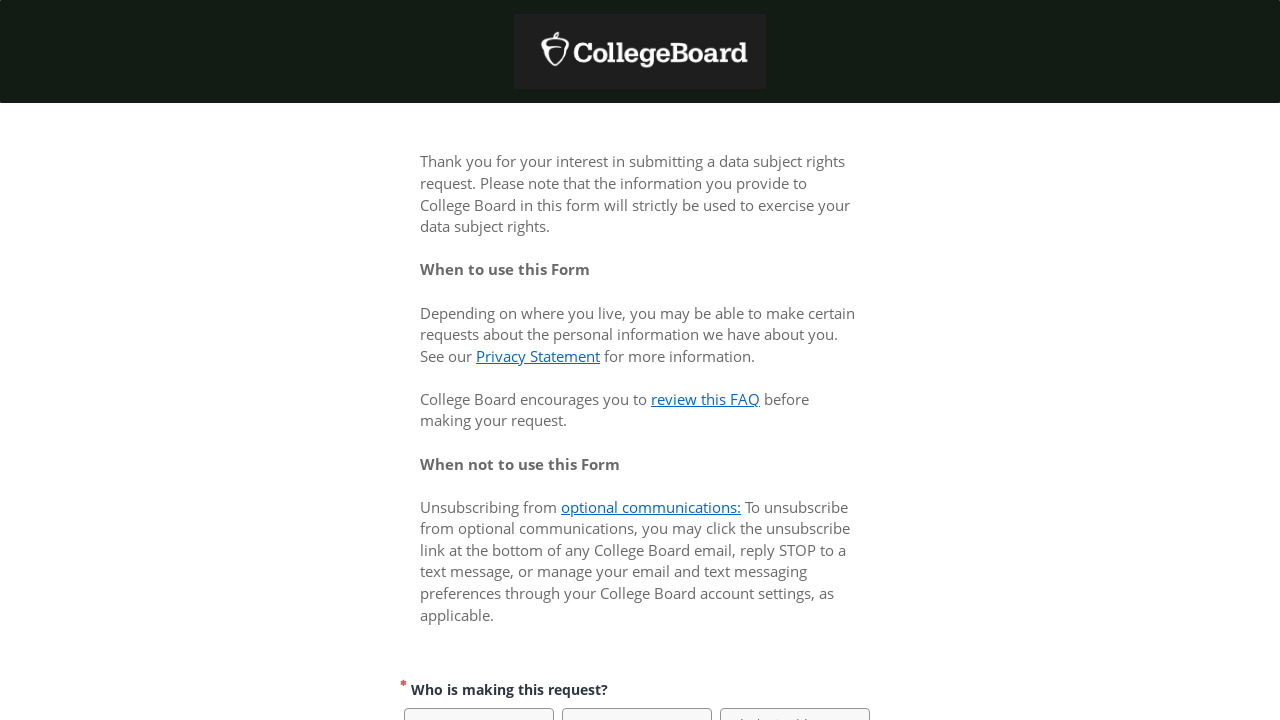

Page loaded and network idle
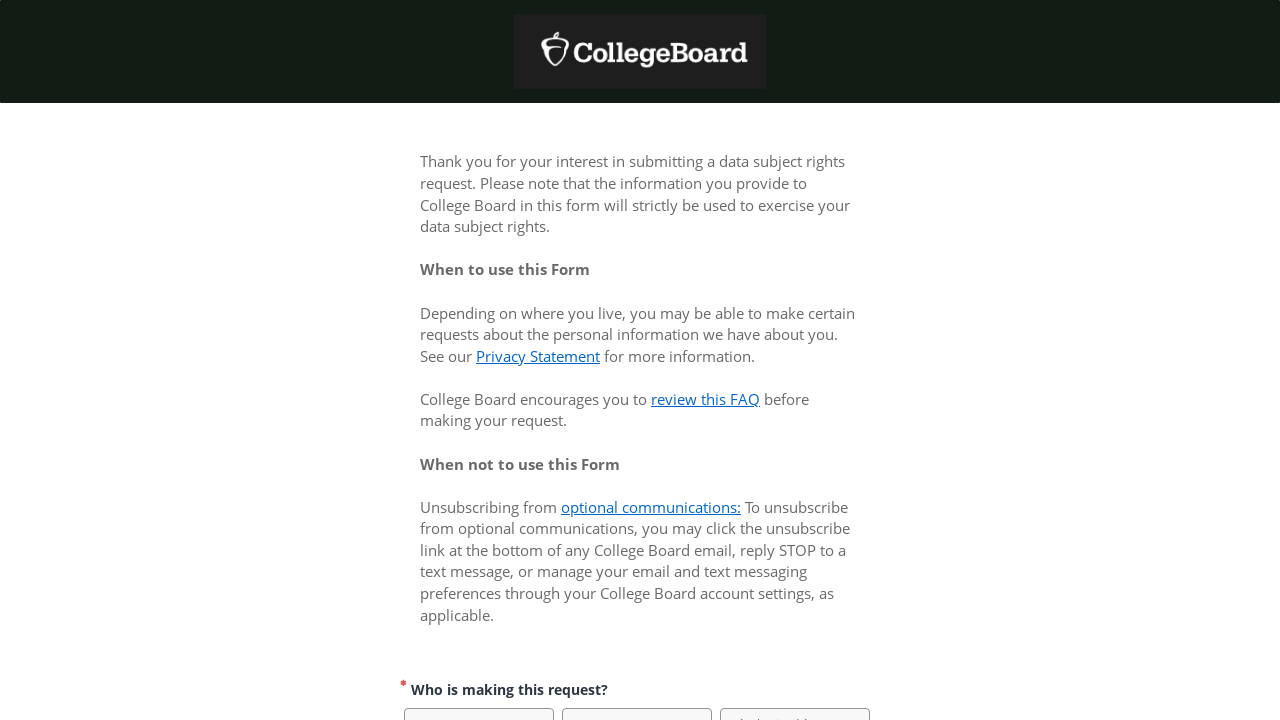

Clicked 'Myself' button to indicate form is for personal use at (479, 360) on span:has-text('Myself')
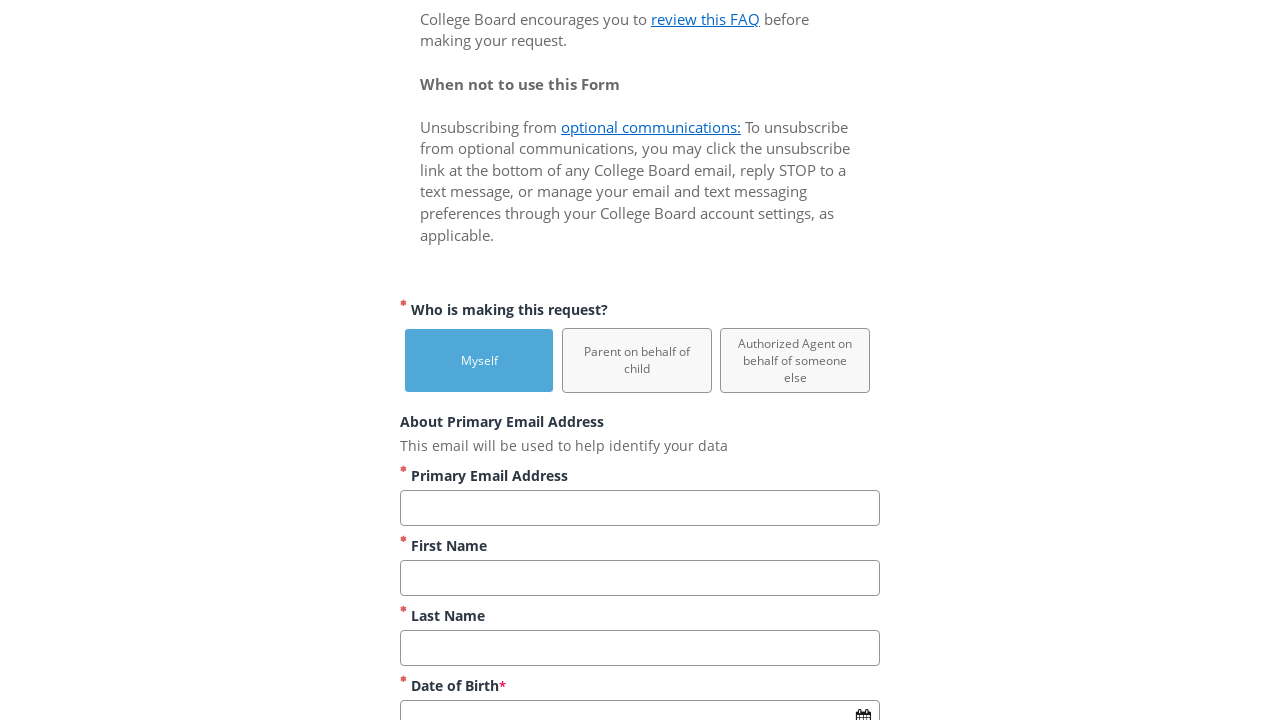

Waited 2 seconds for form to stabilize
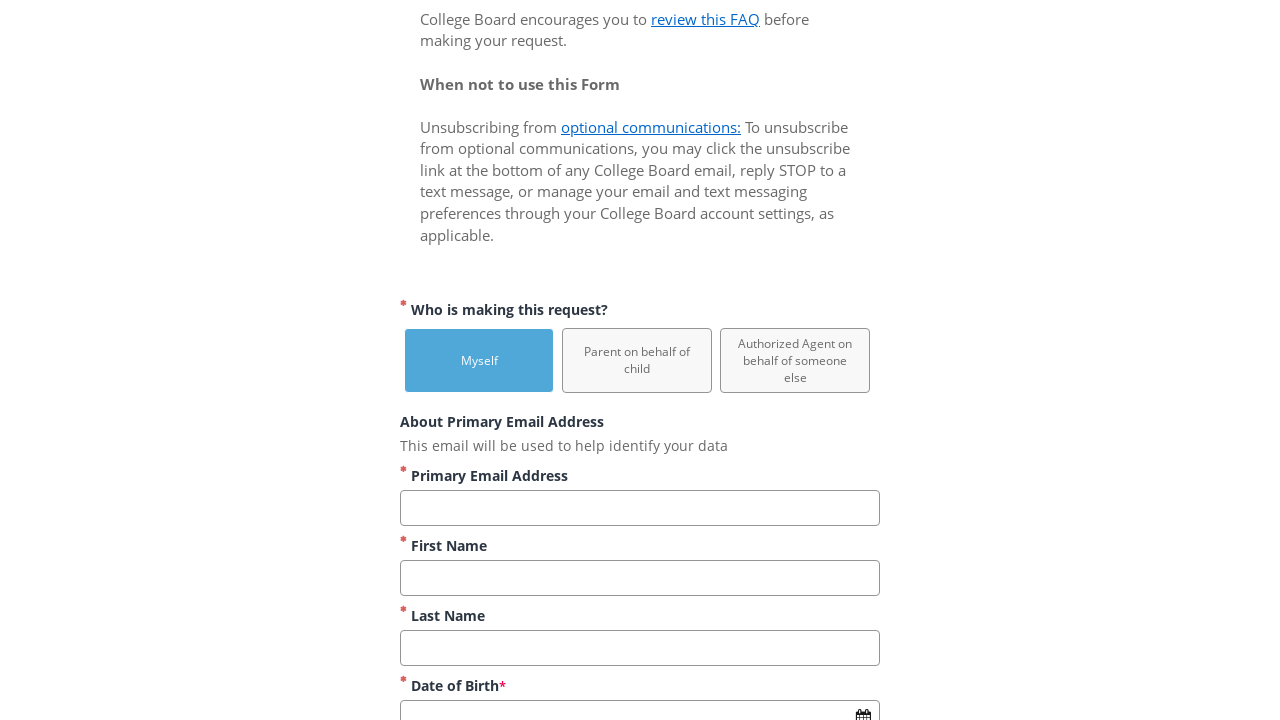

Filled first name field with 'JohnTest' on input[id*='first']
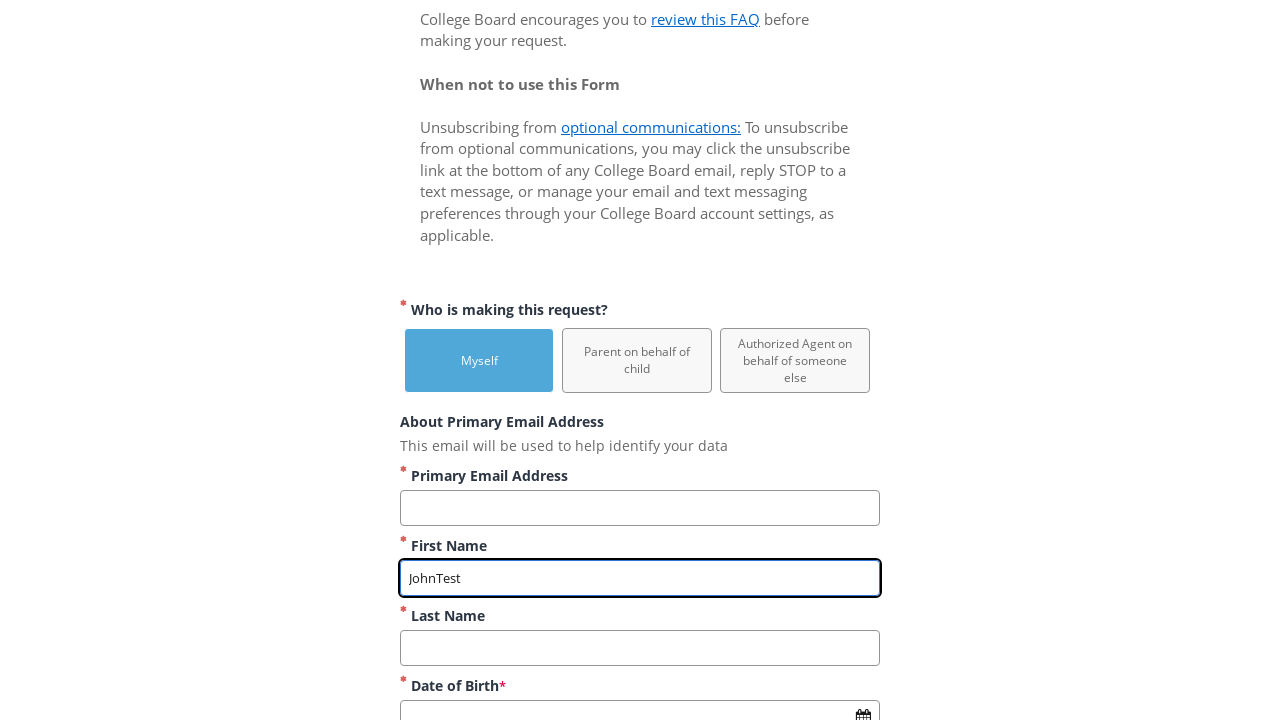

Filled last name field with 'SmithDemo' on input[id*='last']
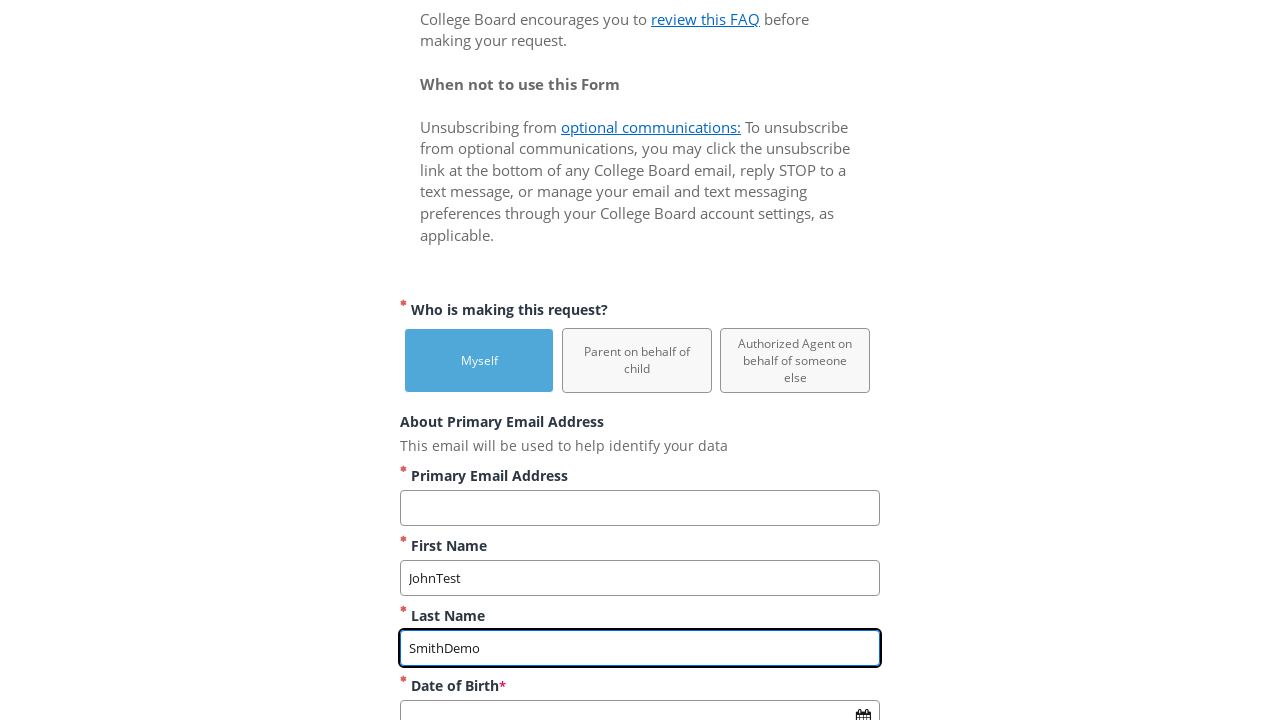

Filled email field with 'testuser847@mailinator.com' on input[type='email']
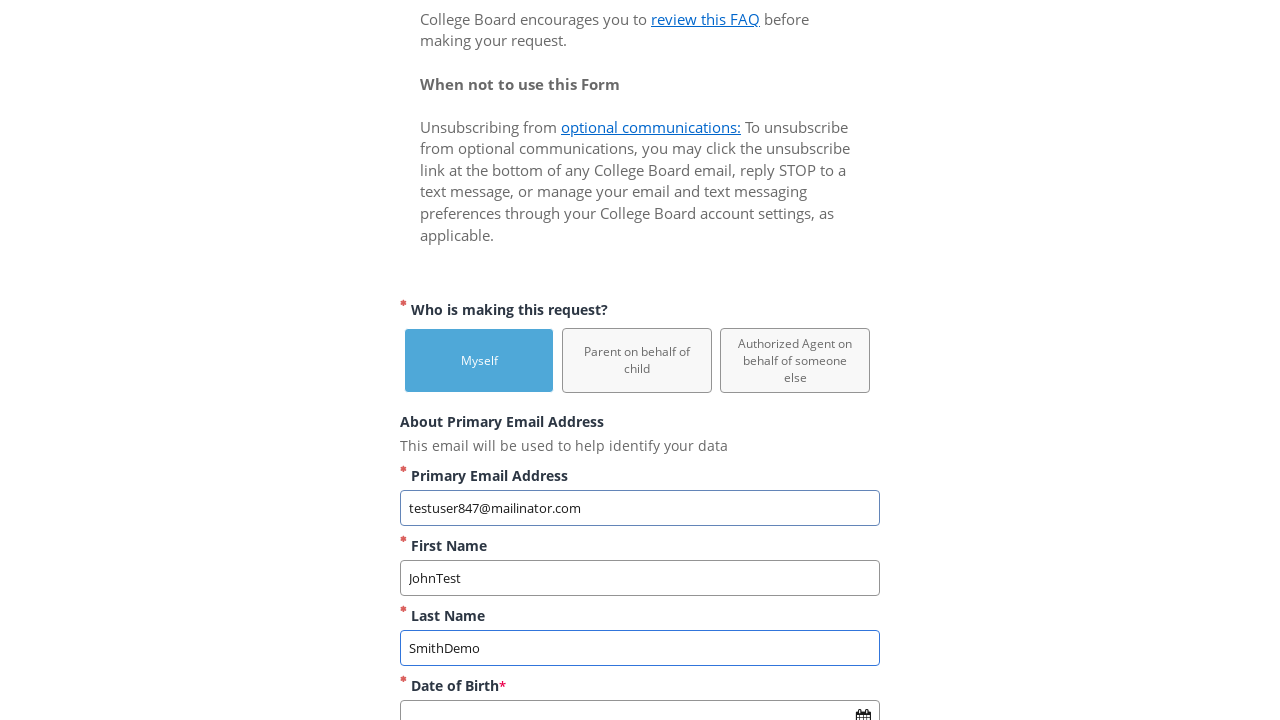

Filled street address field with '123 Test Avenue' on input[id*='address']
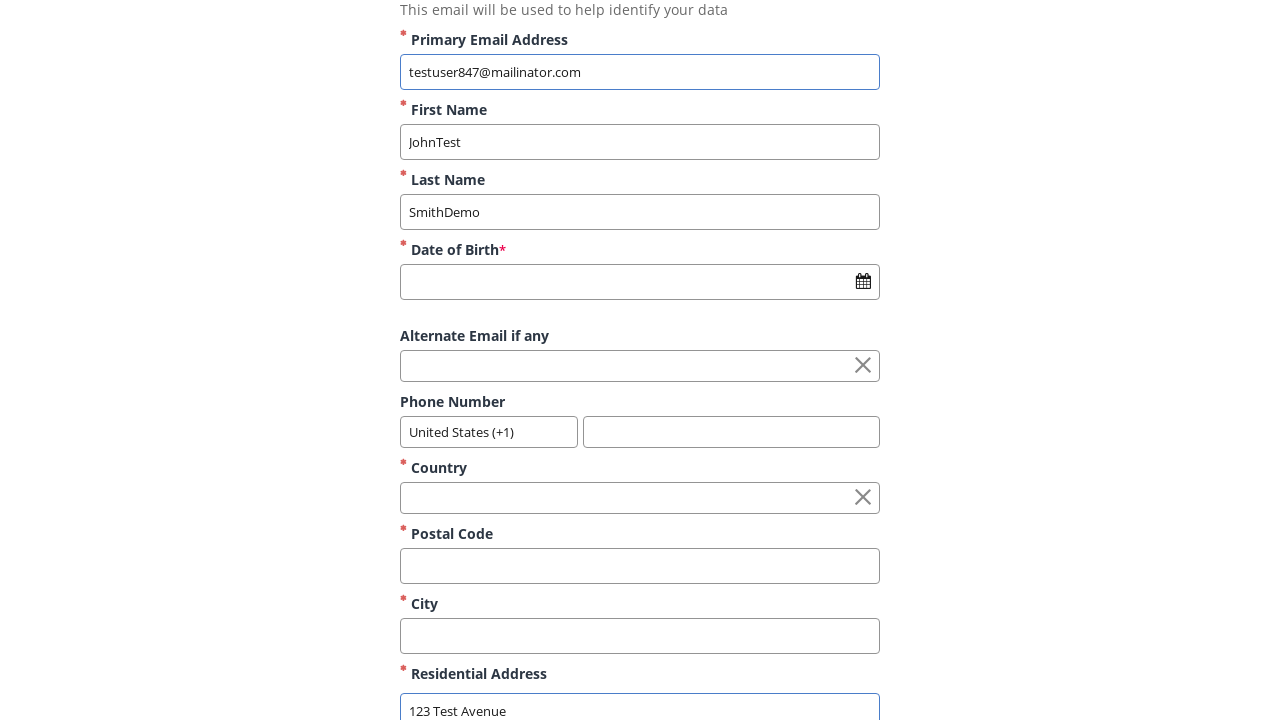

Filled city field with 'Manhattan' on input[id*='city']
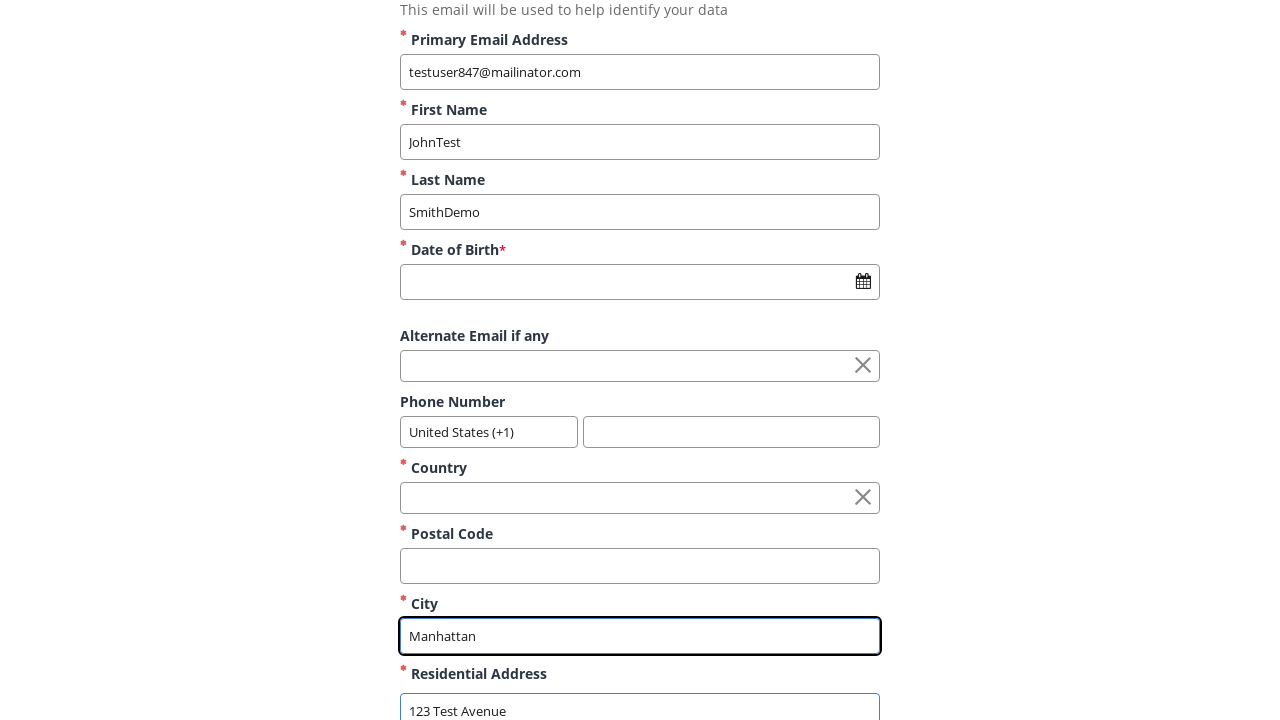

Waited 2 seconds for country selection to register
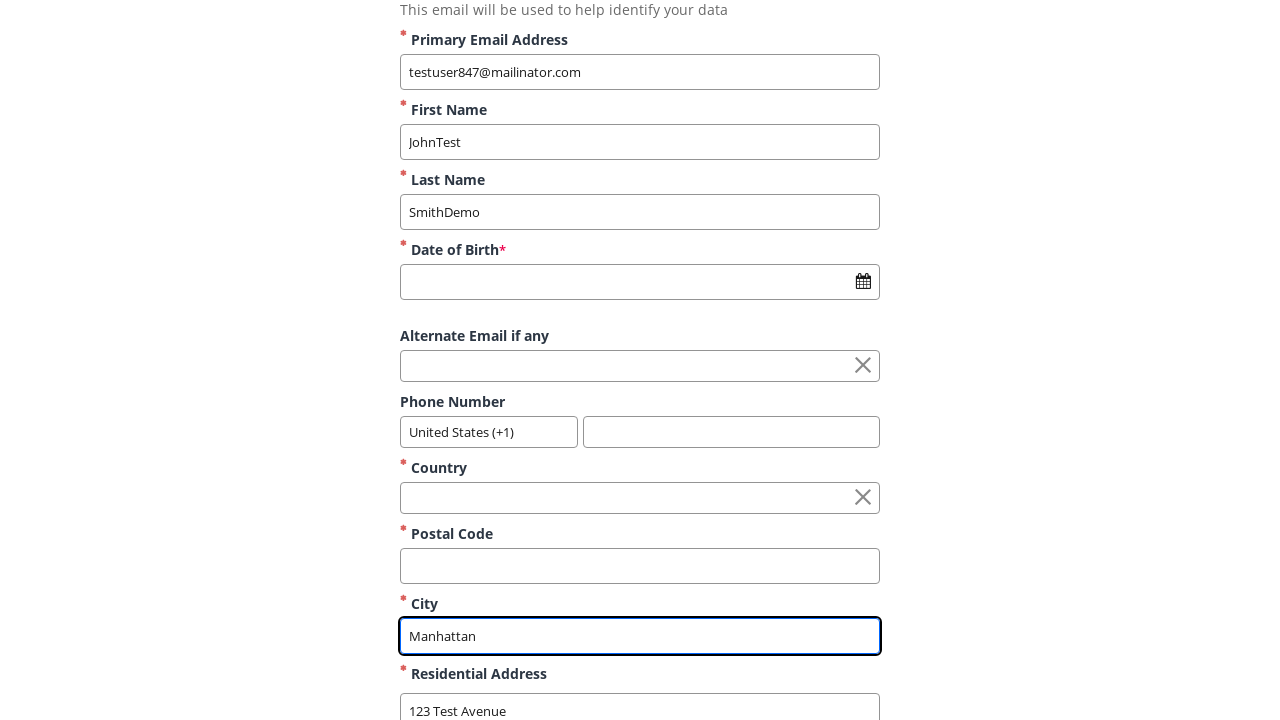

Waited 2 seconds for request type selection to register
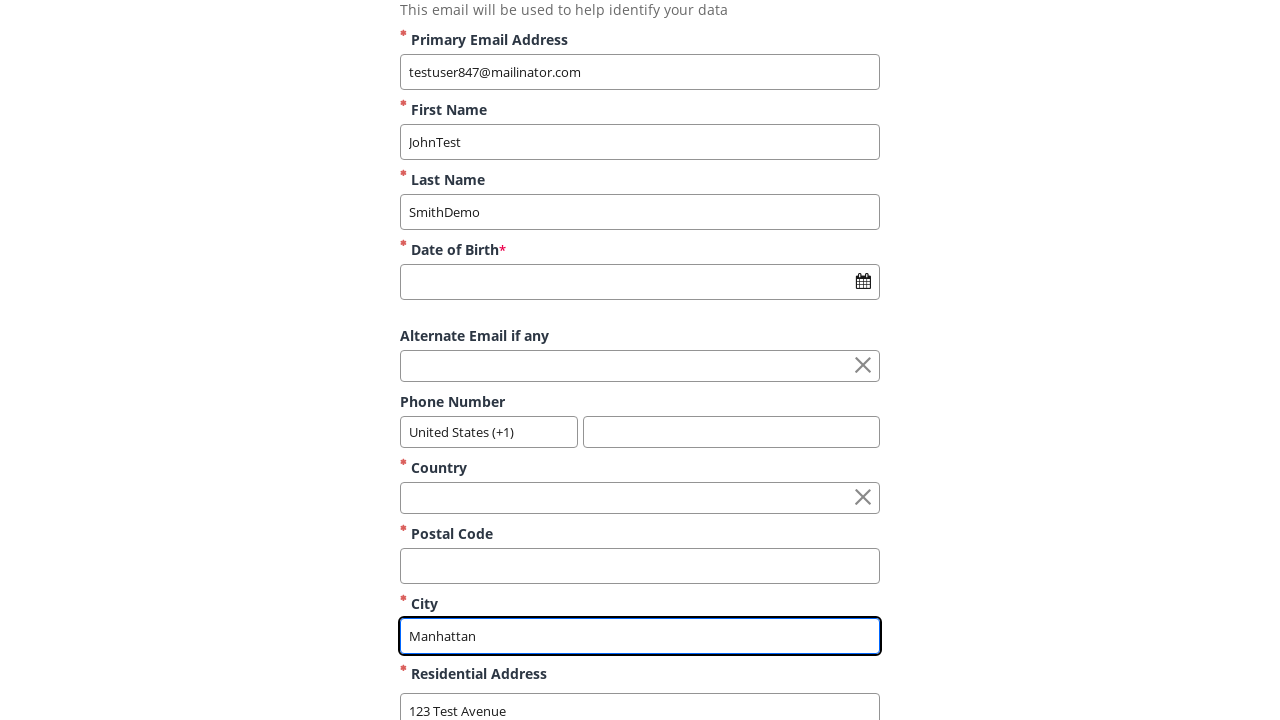

Waited 2 seconds for acknowledgment to process
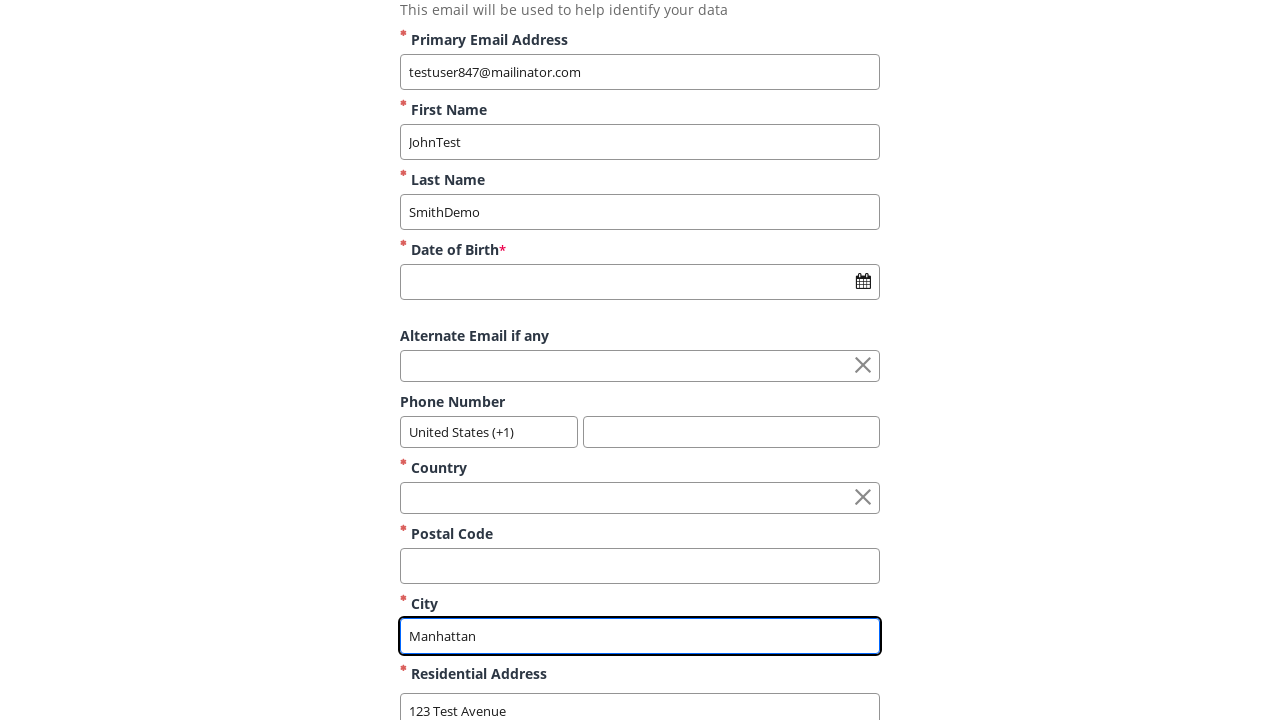

Form submitted successfully and page loaded after submission
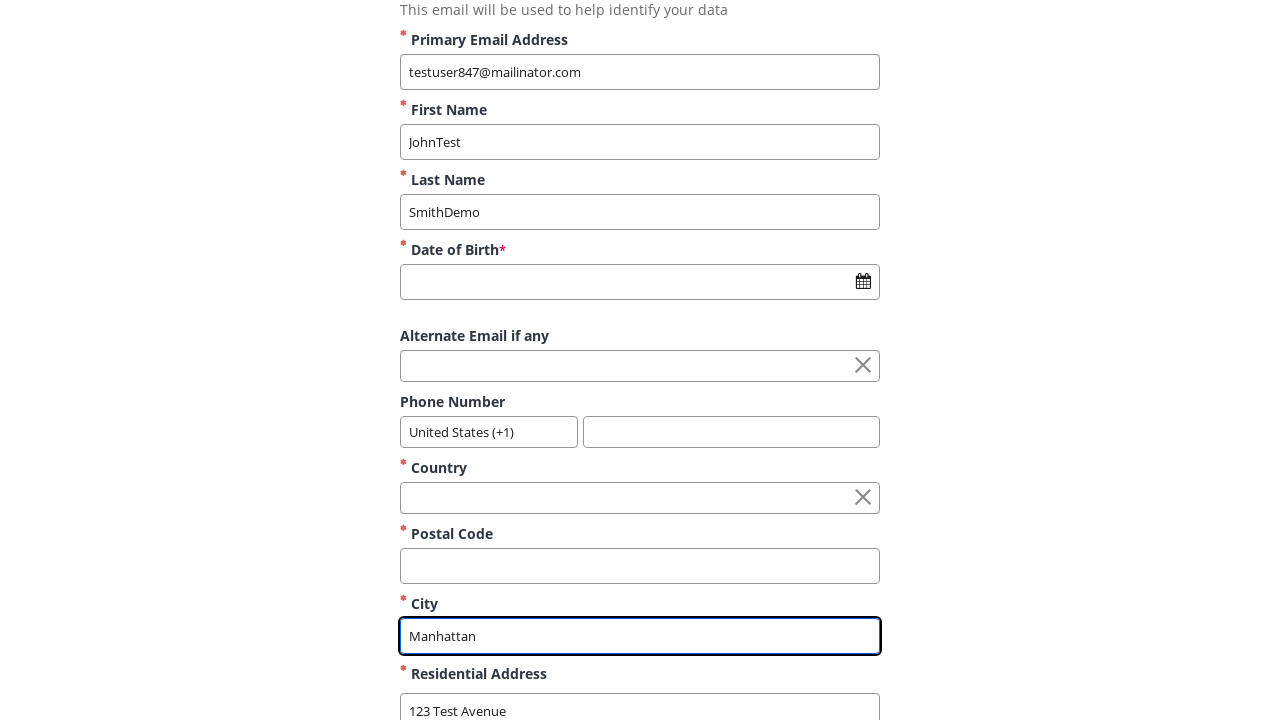

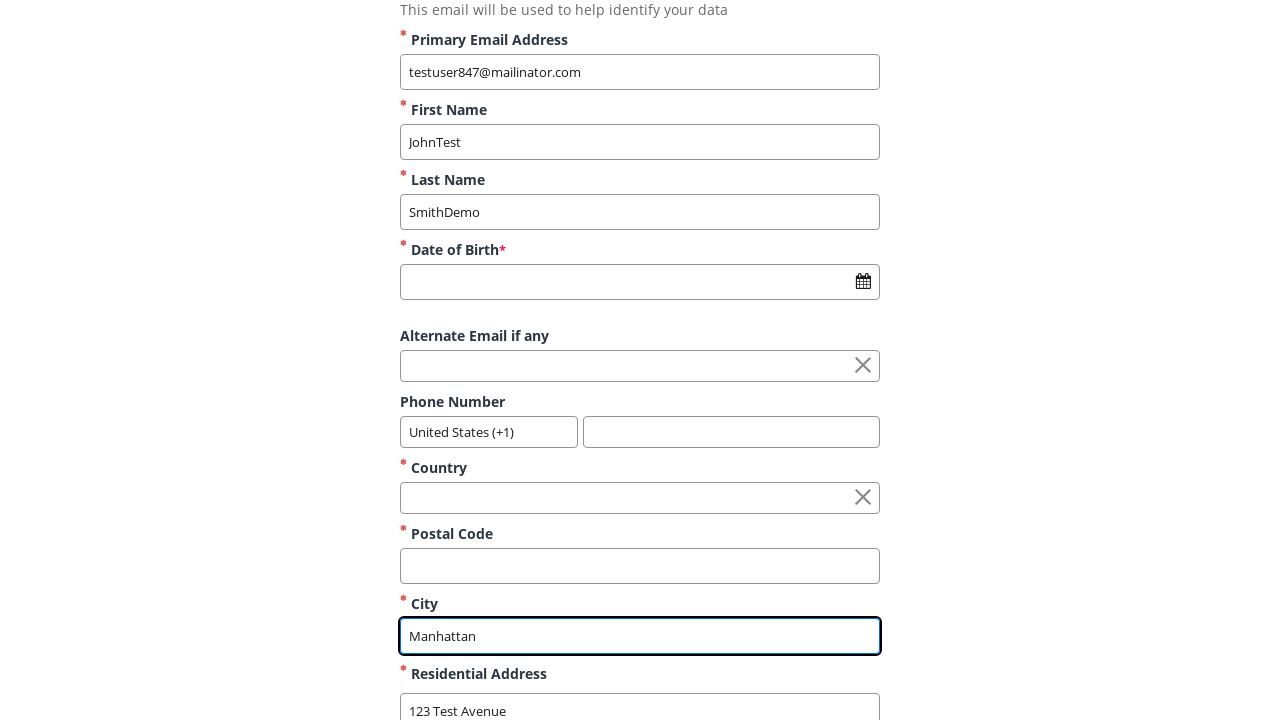